Tests the SWAPI API by requesting details for a specific planet

Starting URL: https://swapi.dev/

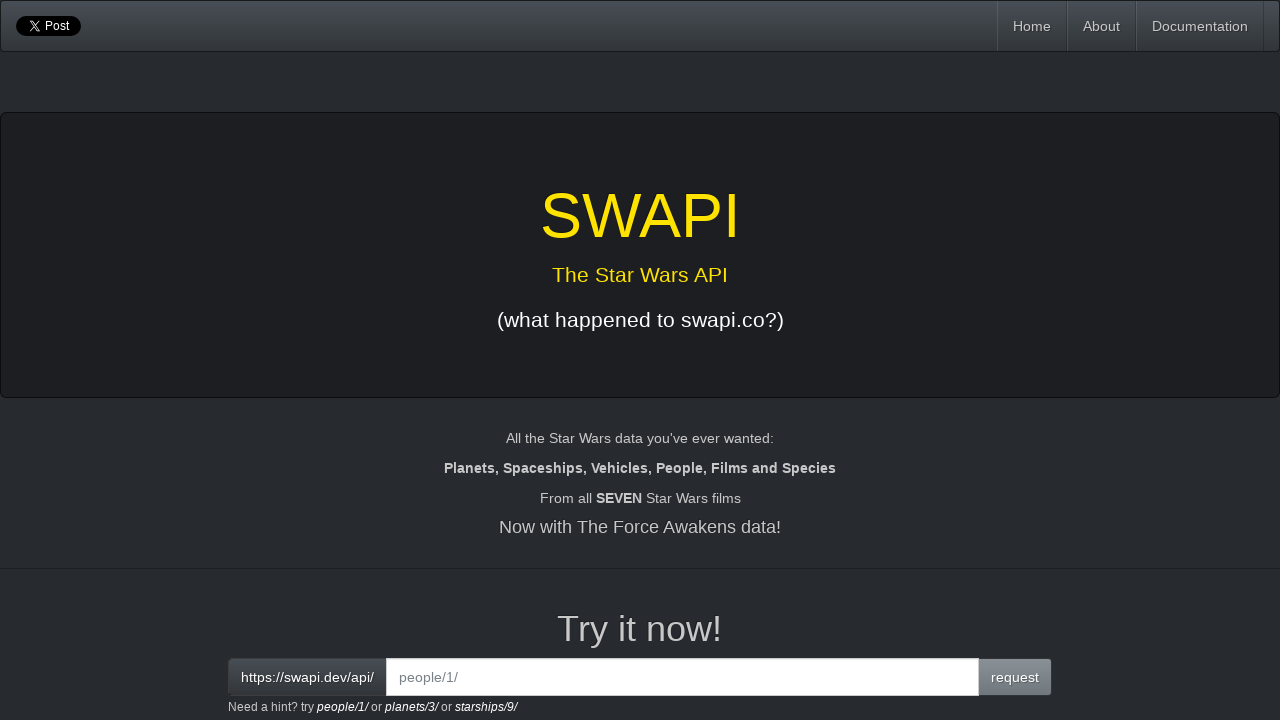

Filled interactive input field with 'planets/3/' to request planet details on input#interactive
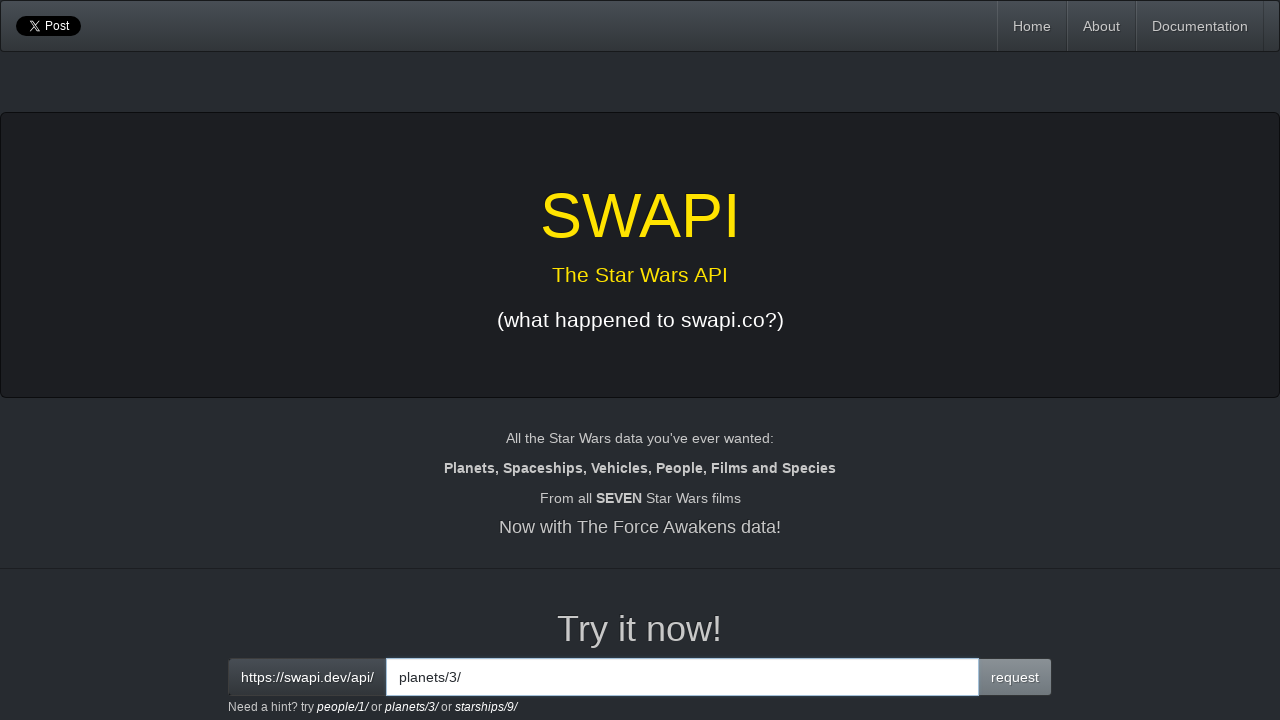

Clicked request button to fetch planet details from SWAPI API at (1015, 677) on button:has-text('request')
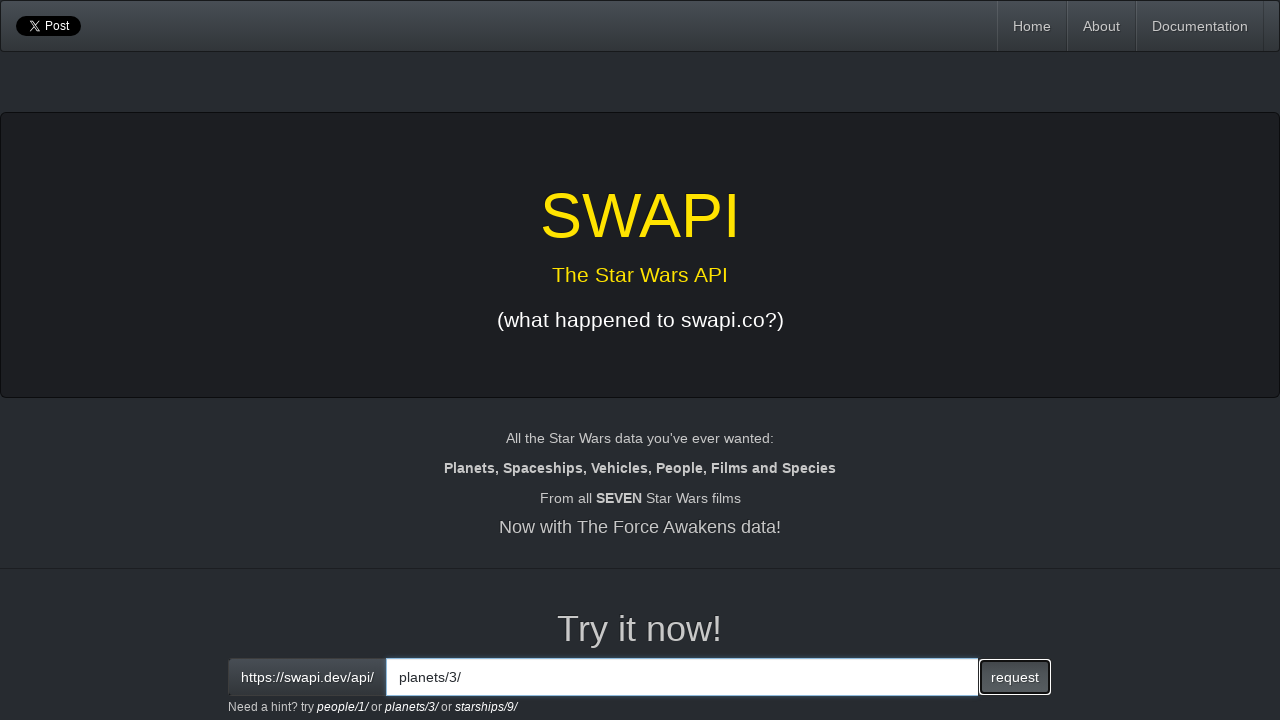

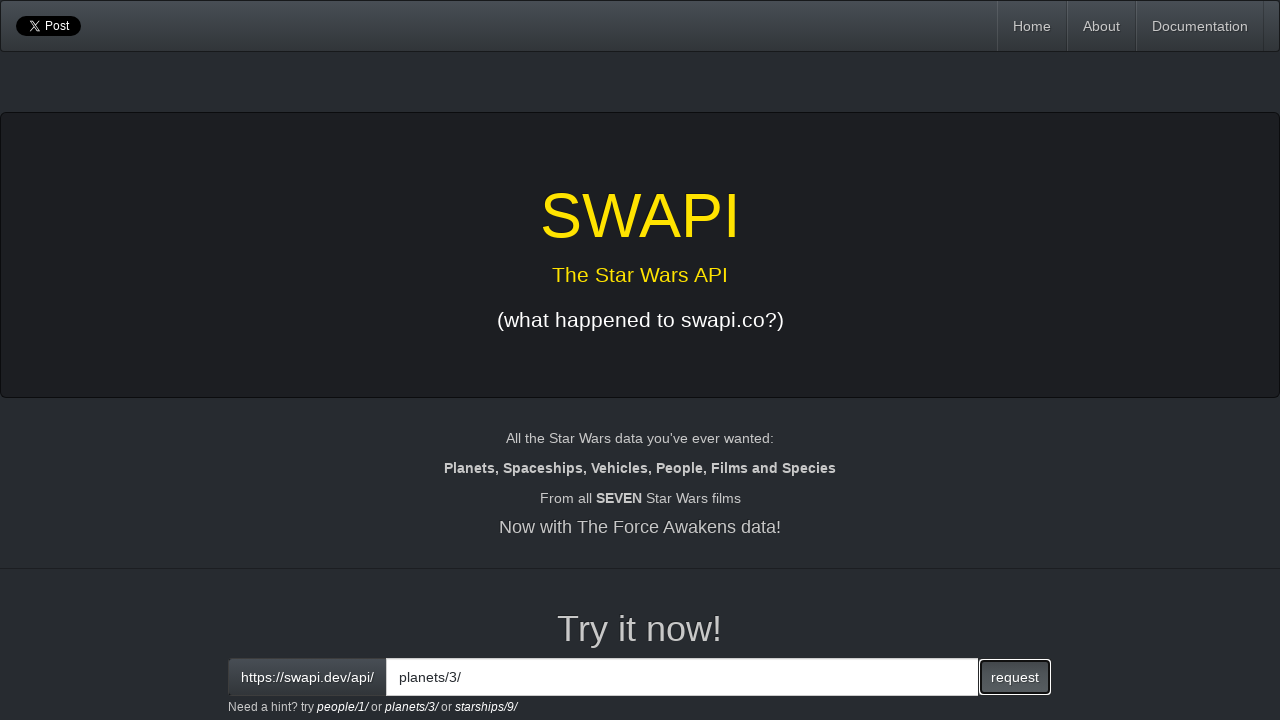